Tests navigation on a dental clinic website by clicking through to the services and braces/orthodontics sections, then verifying the orthodontics element is present with correct text.

Starting URL: https://vinir.by

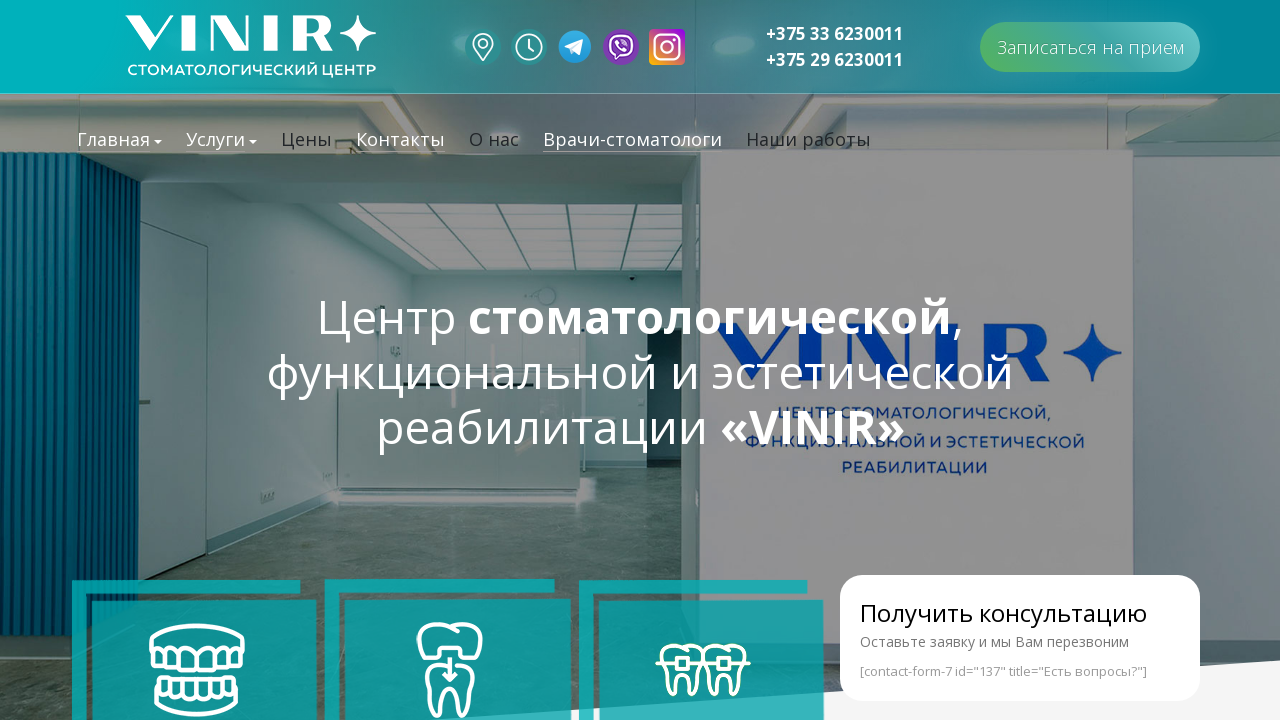

Clicked on services link in navigation at (222, 142) on xpath=//nav//a[@href='https://vinir.by/uslugi/']
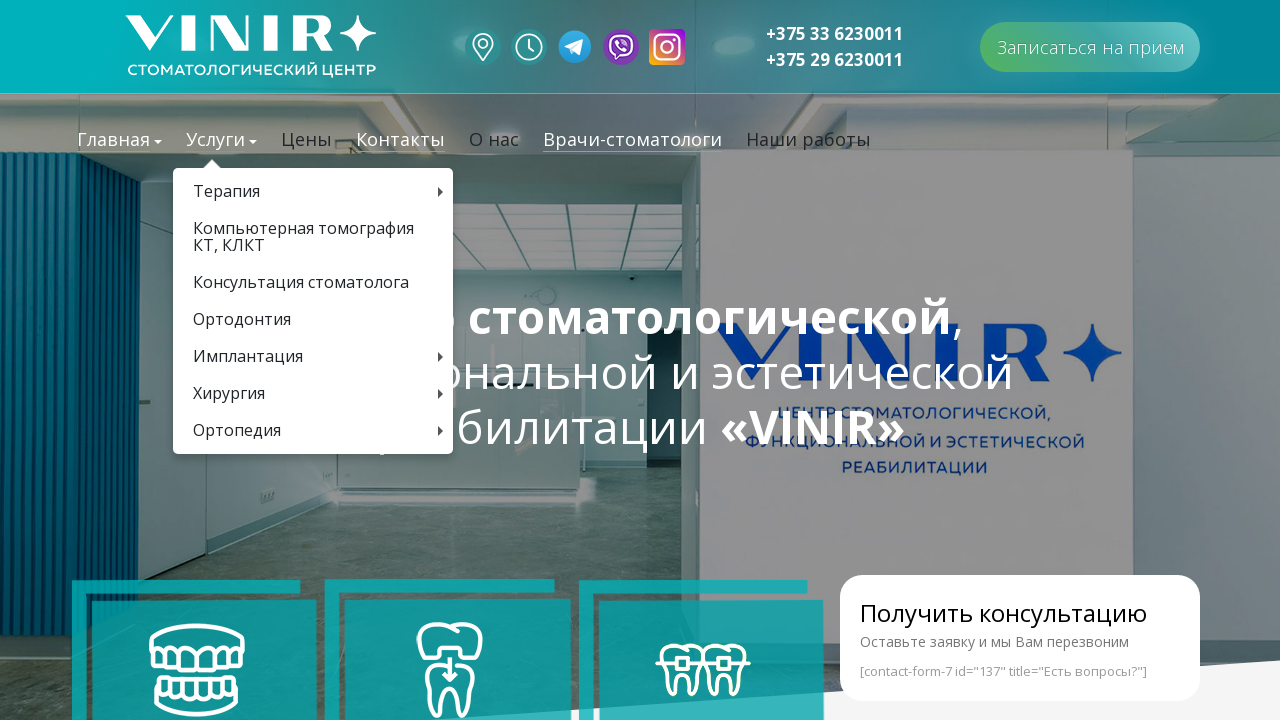

Services page loaded with networkidle state
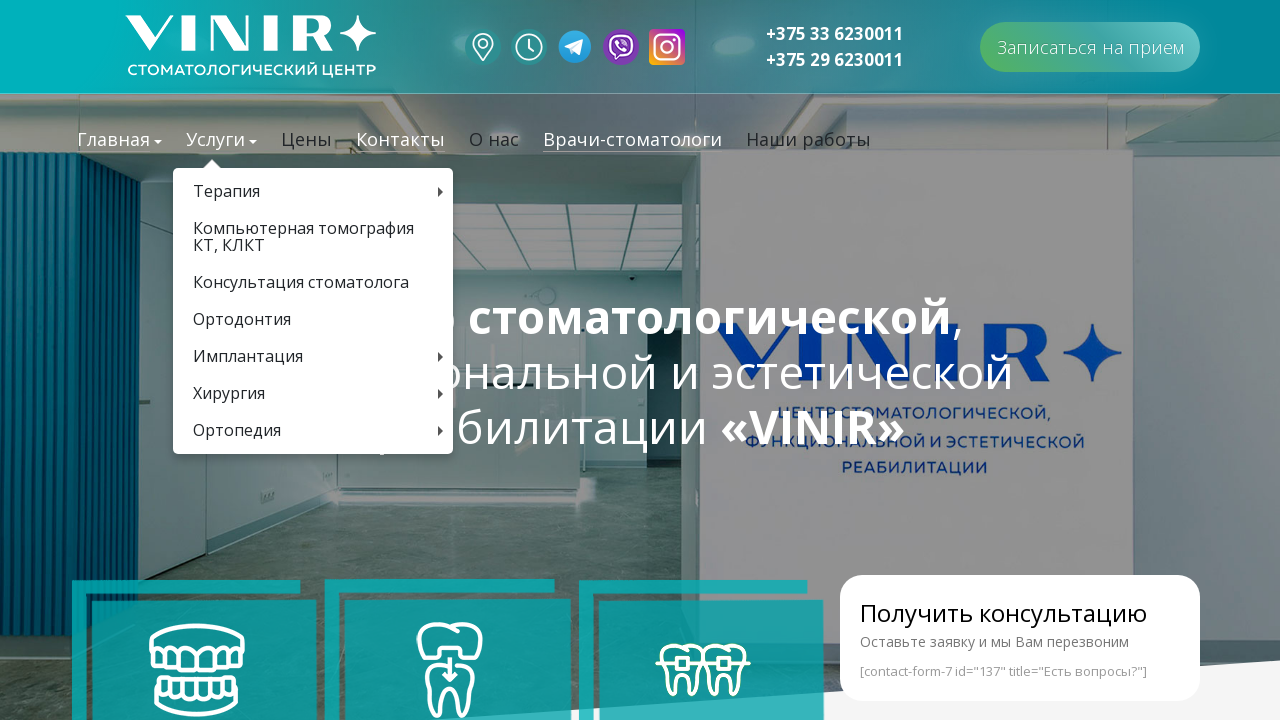

Clicked on braces/orthodontics link in navigation at (313, 320) on xpath=//nav//a[@href='https://vinir.by/brekety/']
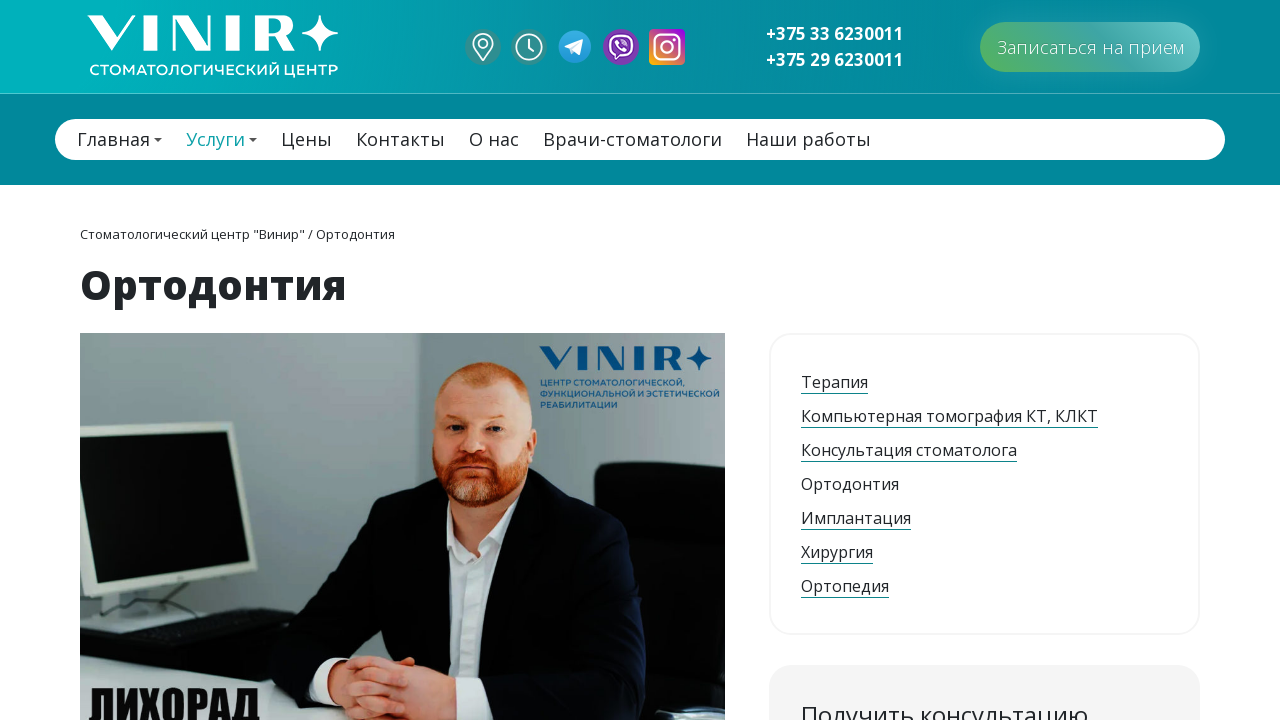

Orthodontics page loaded with networkidle state
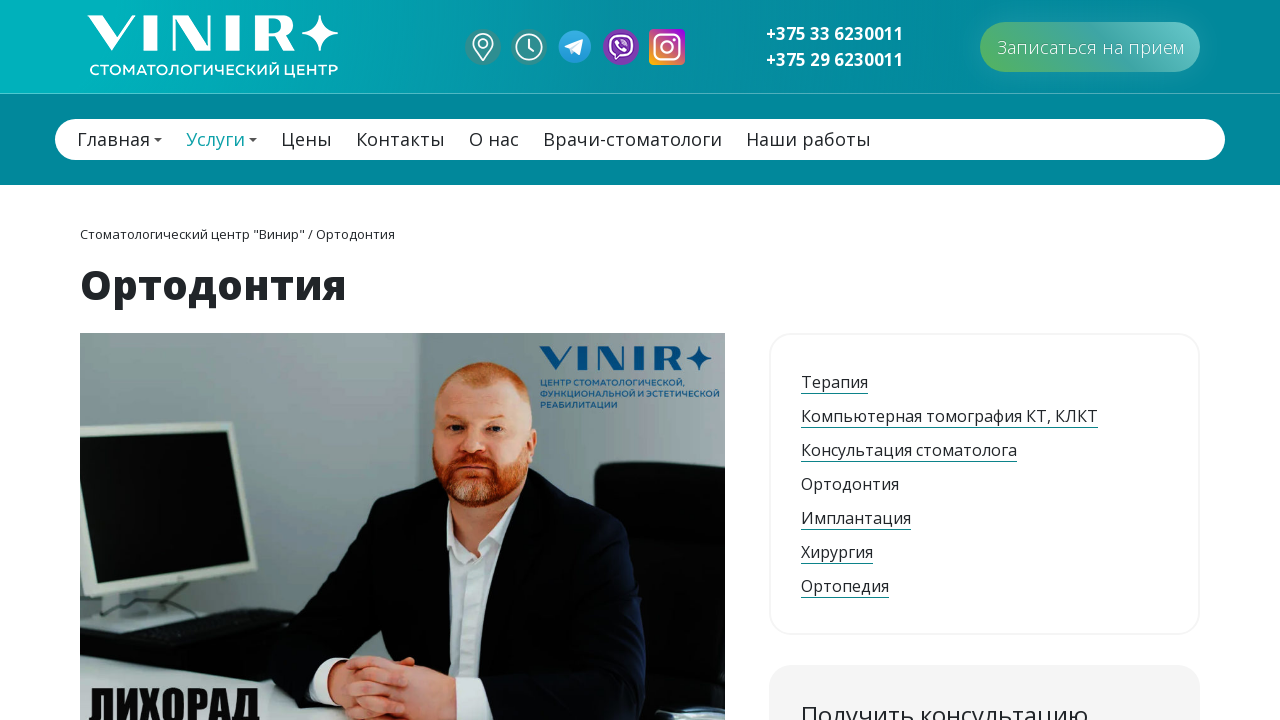

Located orthodontics element in DOM
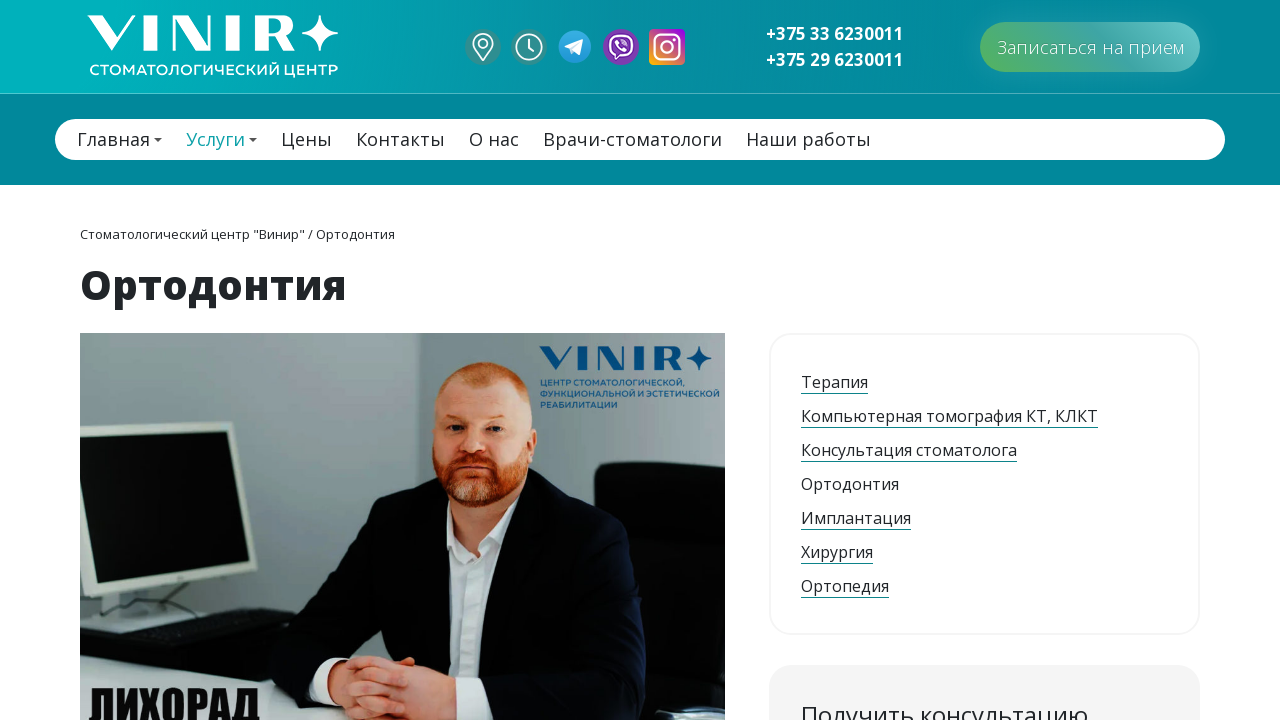

Orthodontics element became visible
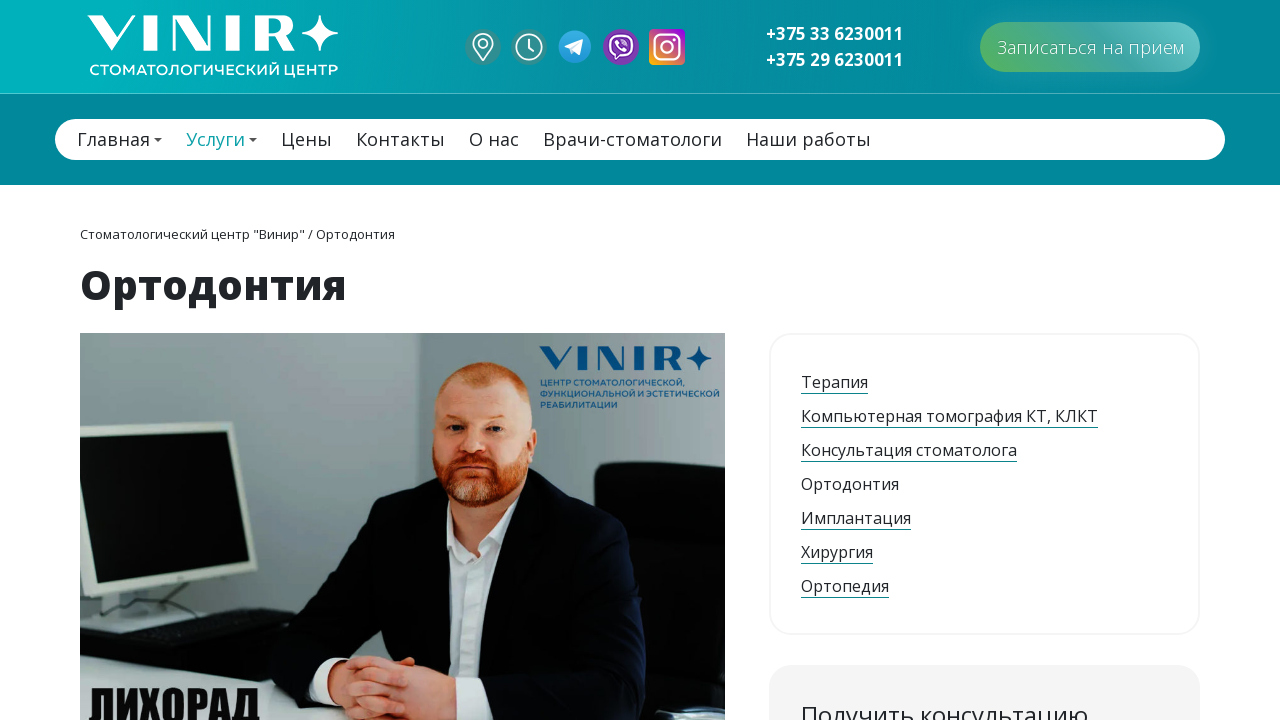

Verified orthodontics element contains correct text 'Ортодонтия'
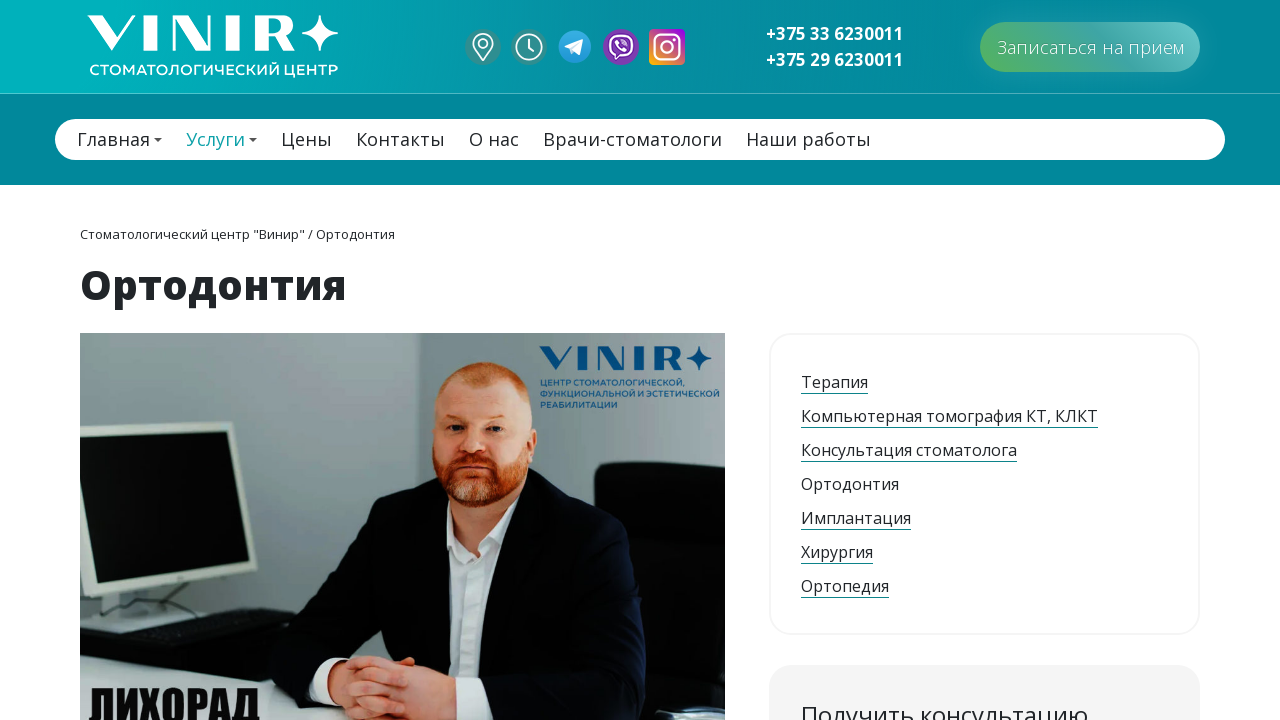

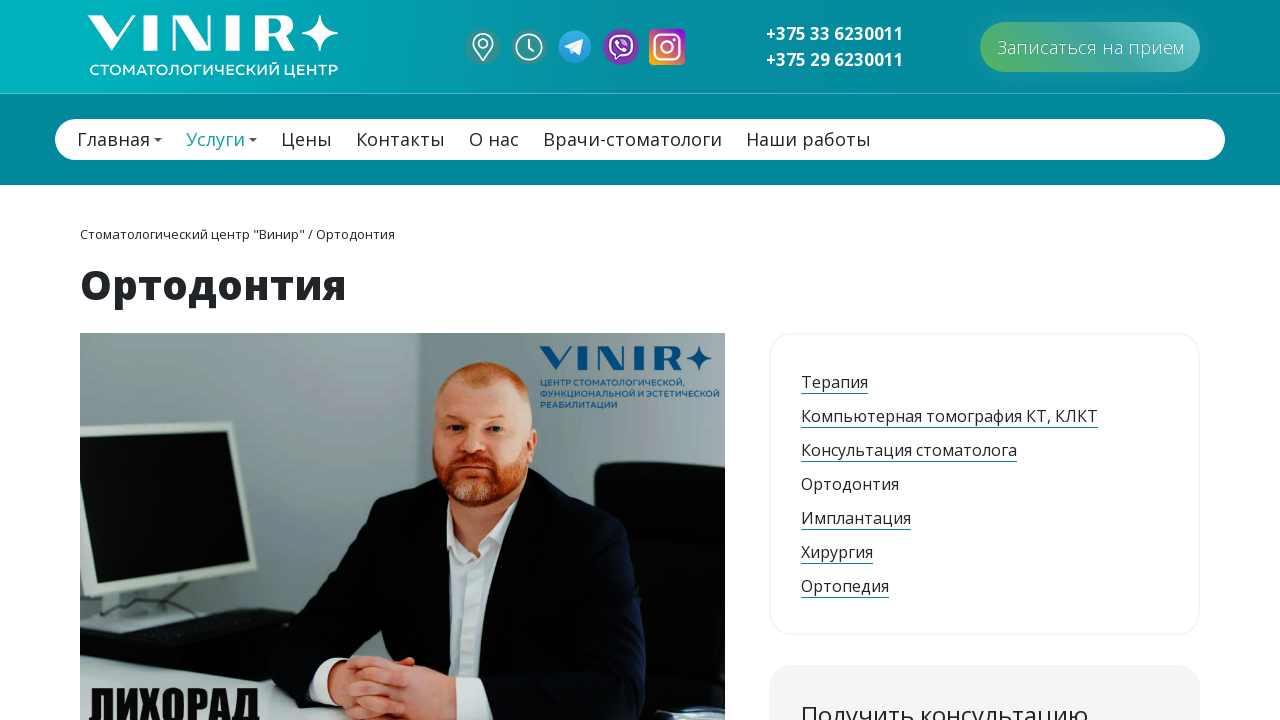